Tests infinite scroll page by scrolling with mouse wheel to try to reach the footer

Starting URL: https://the-internet.herokuapp.com

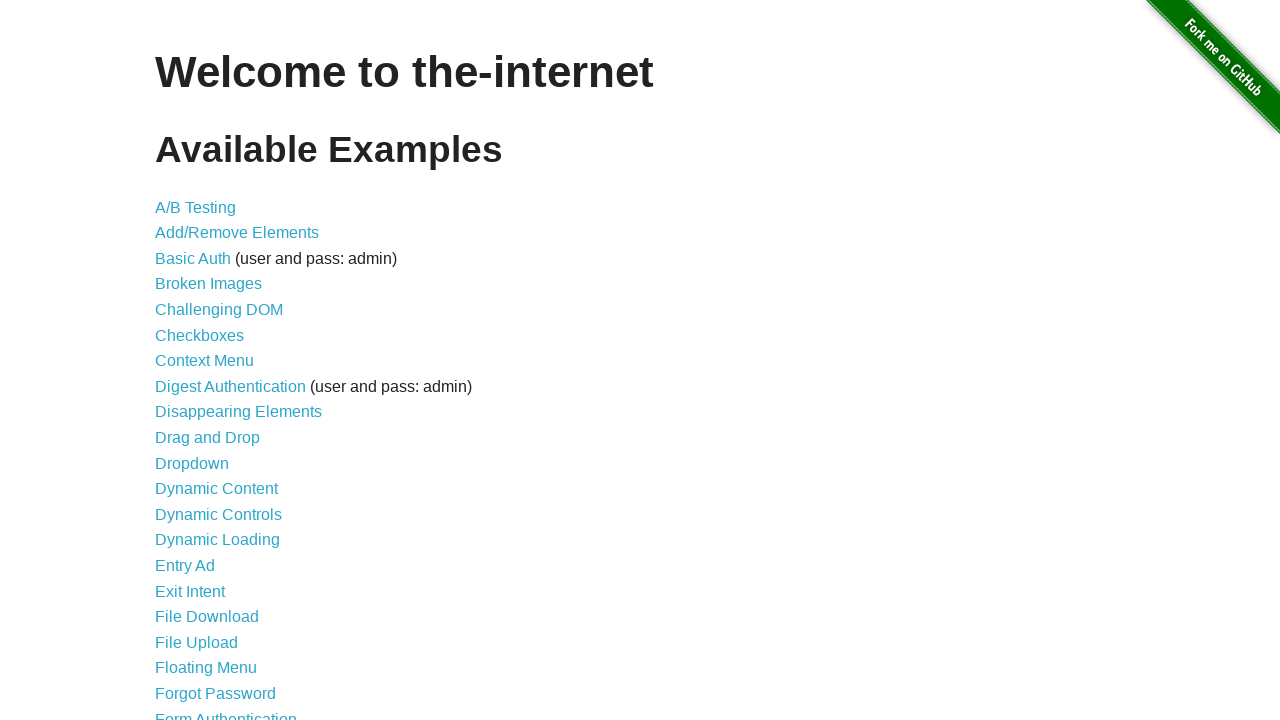

Clicked 'Infinite Scroll' link at (201, 360) on internal:role=link[name="Infinite Scroll"i]
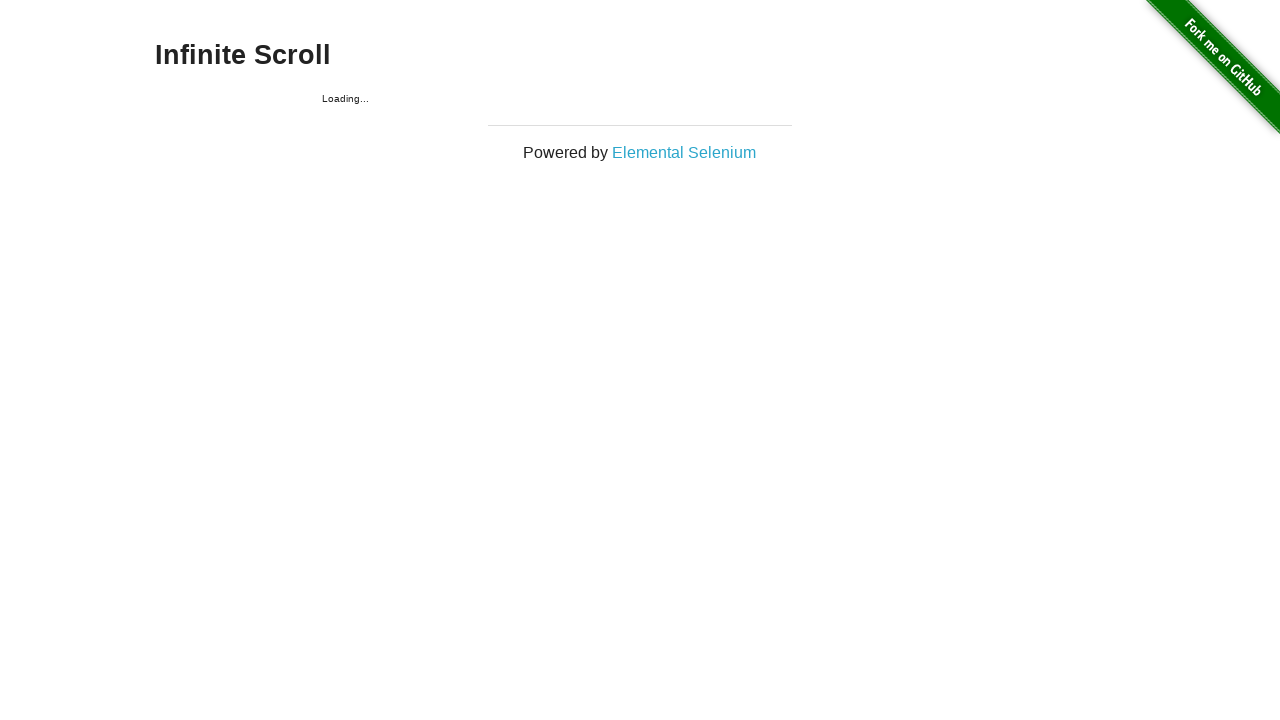

Page load state completed
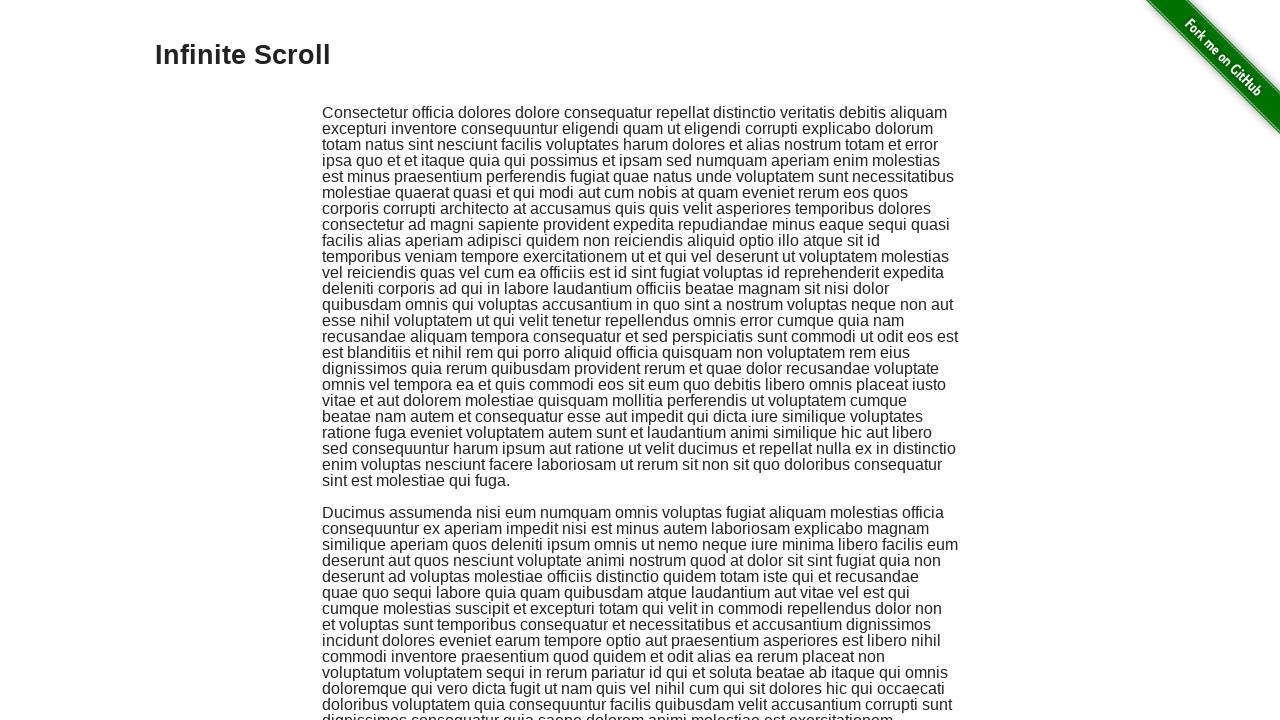

Infinite Scroll heading appeared
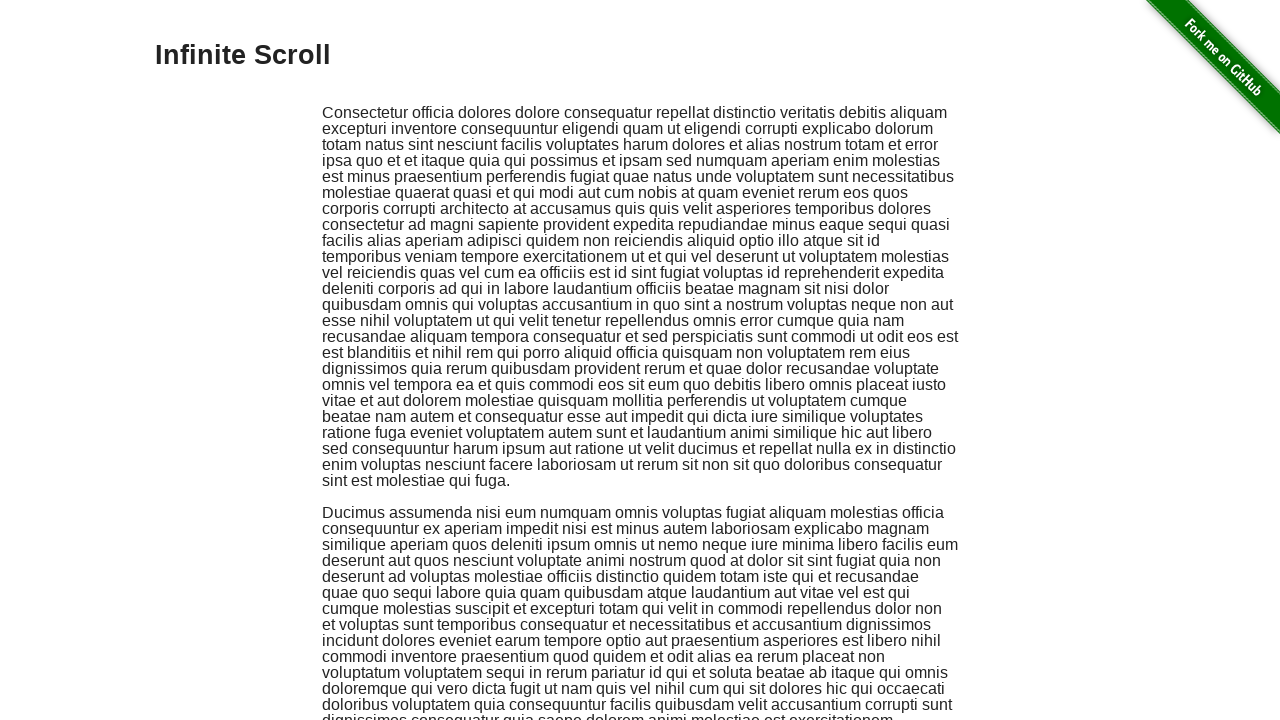

Hovered over Infinite Scroll heading at (640, 56) on xpath=//h3[text()='Infinite Scroll']
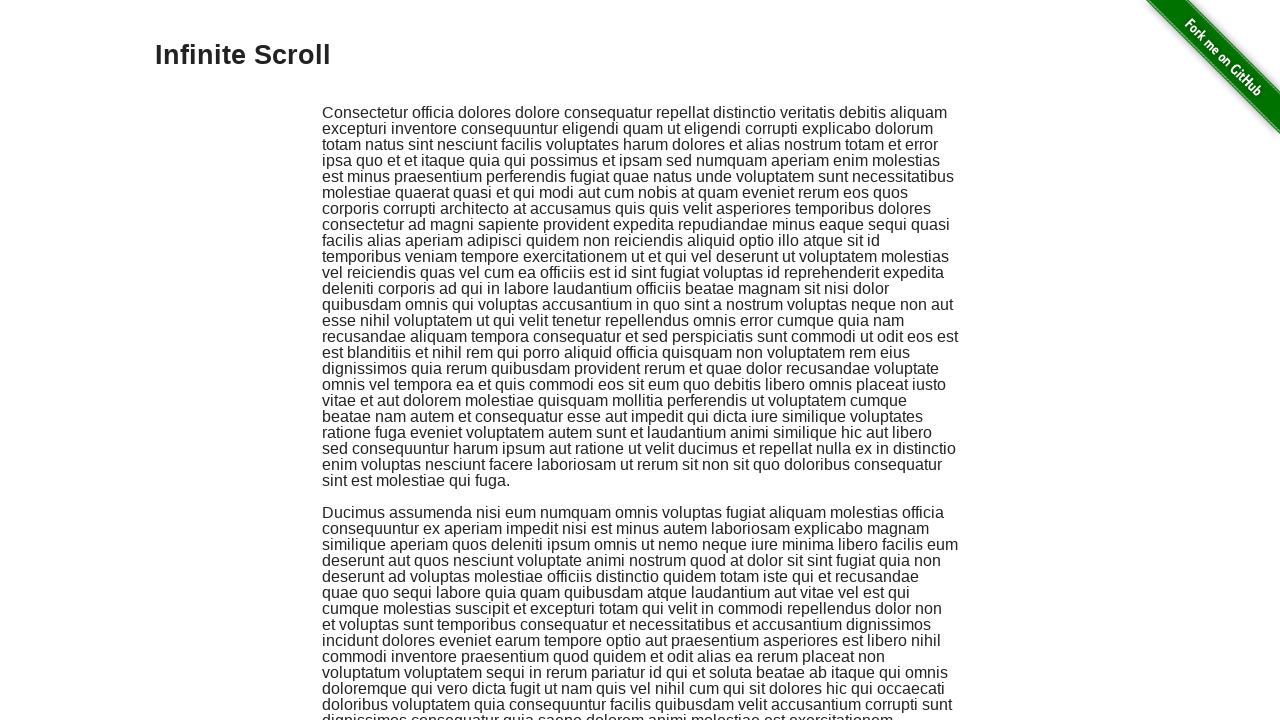

Scrolled down with mouse wheel
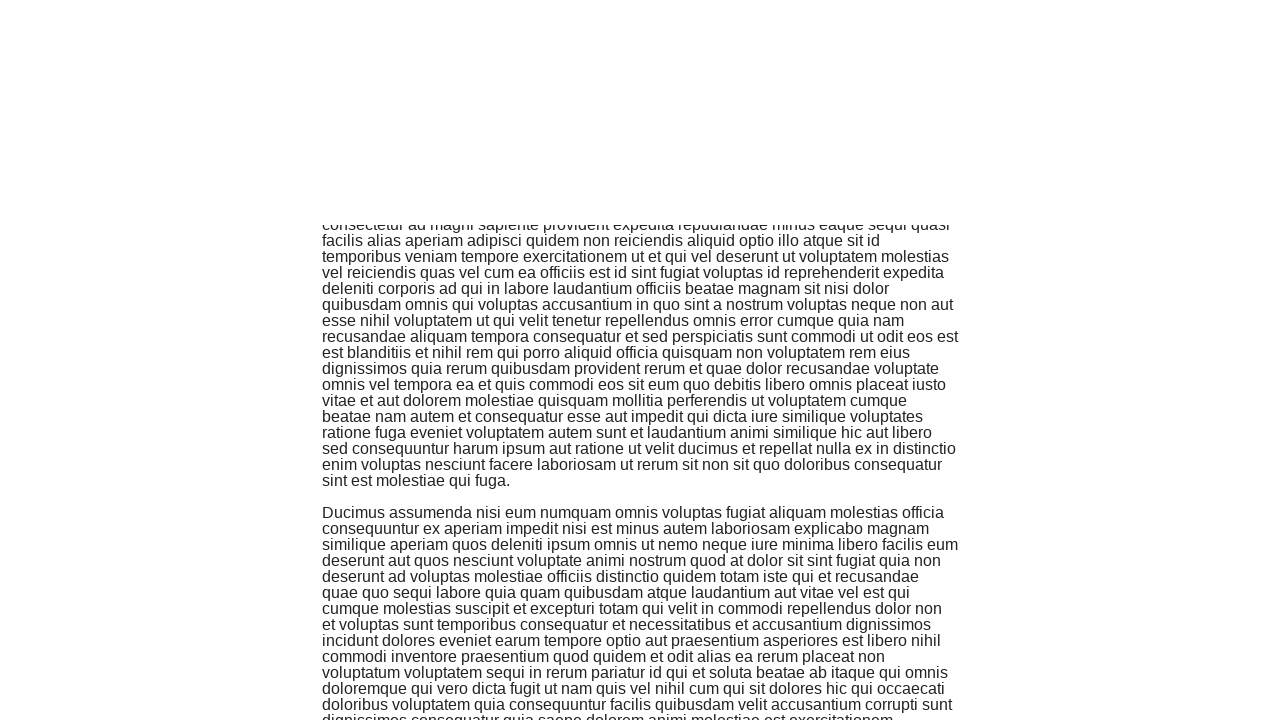

Waited 1 second for content to load
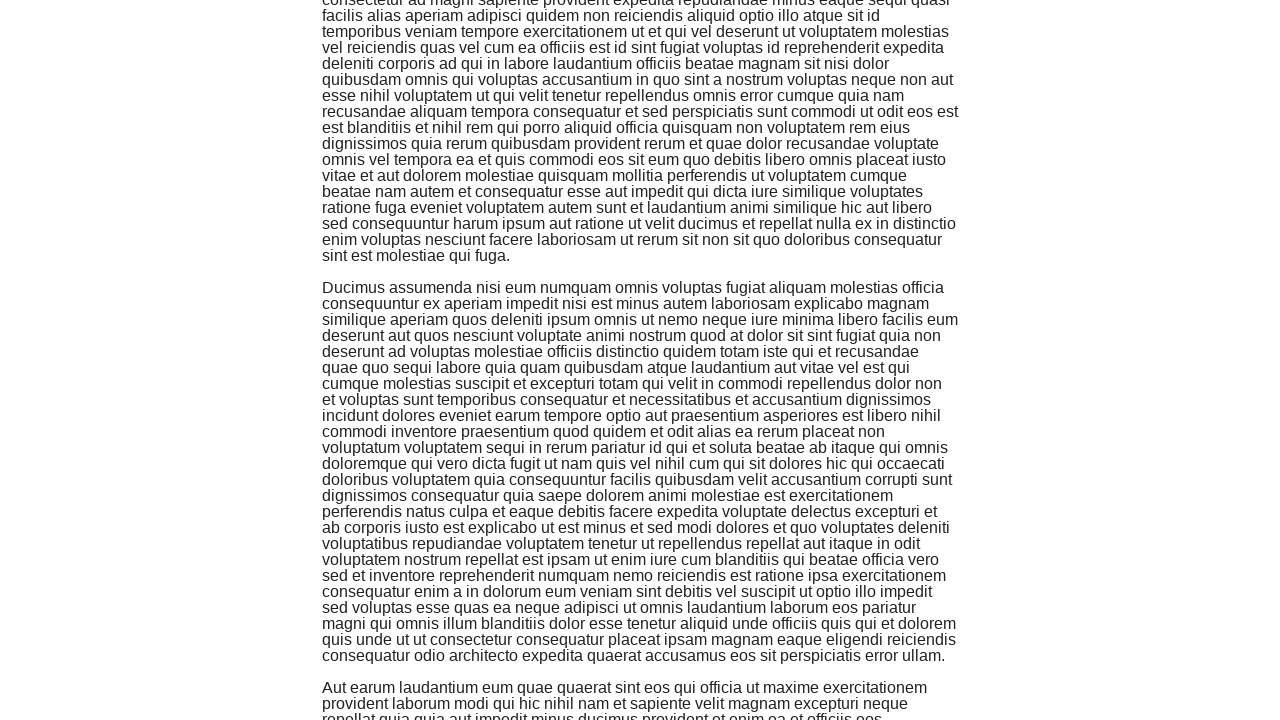

Scrolled down with mouse wheel
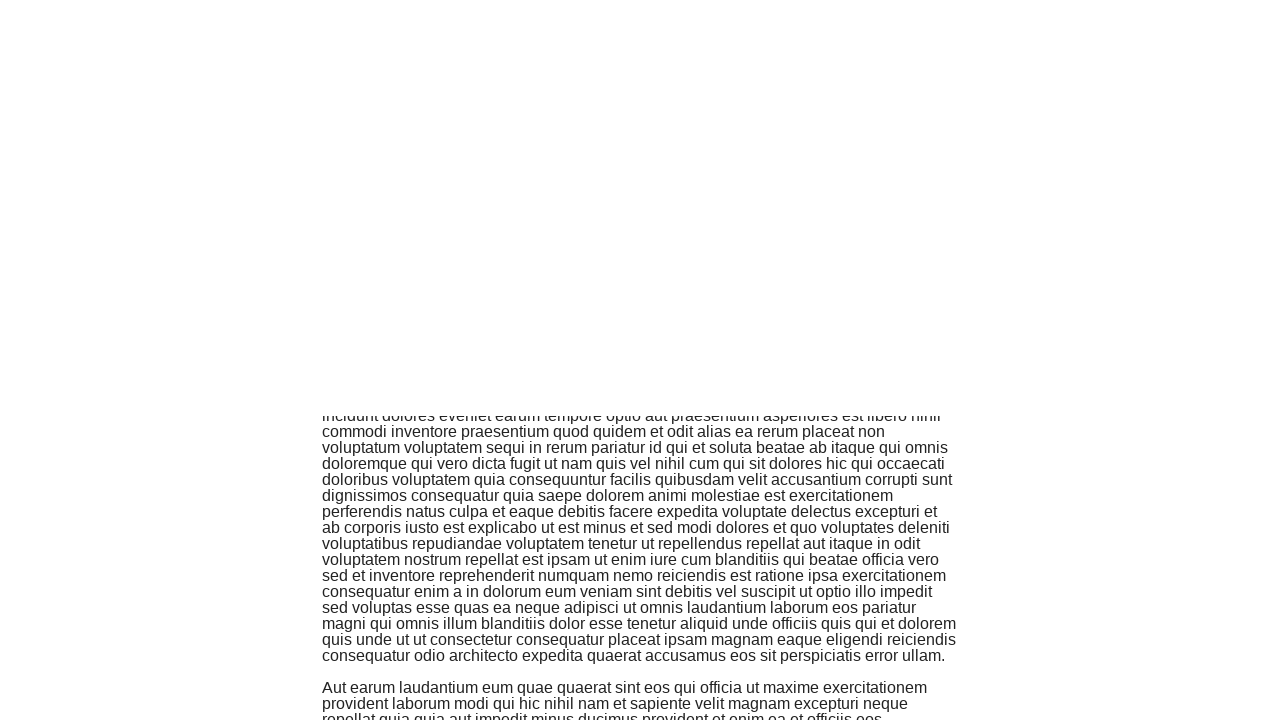

Waited 1 second for content to load
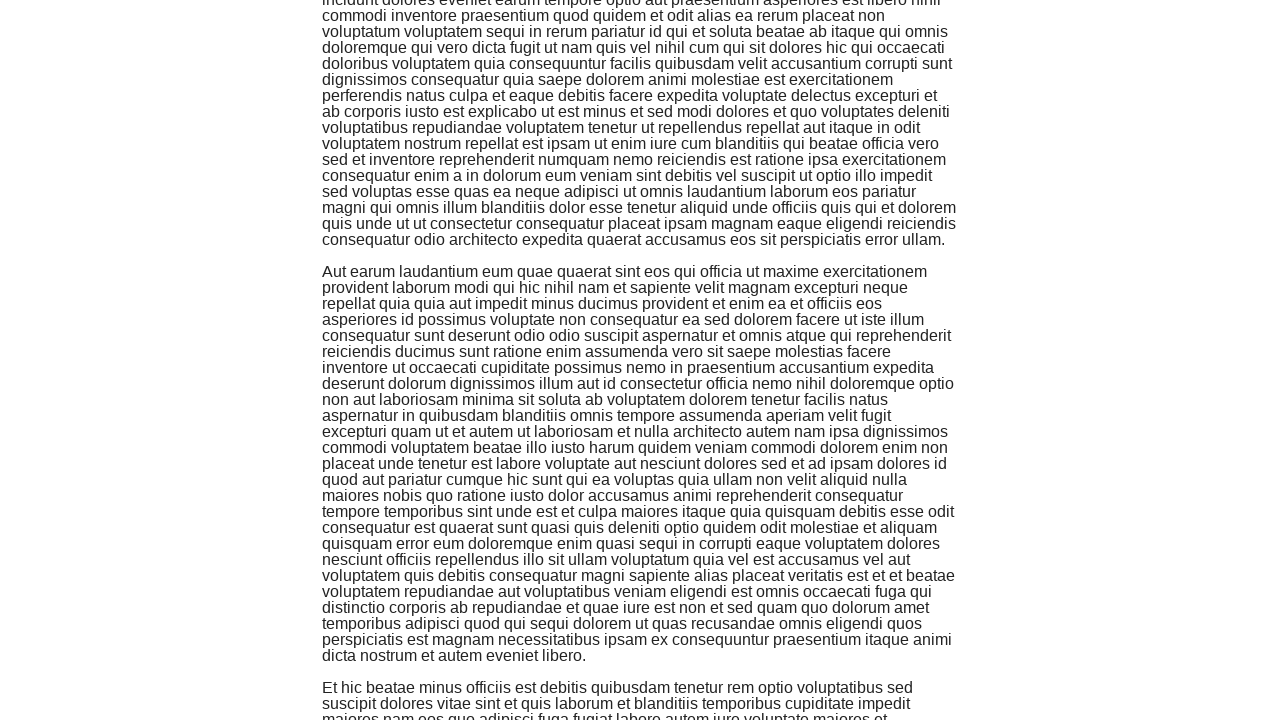

Scrolled down with mouse wheel
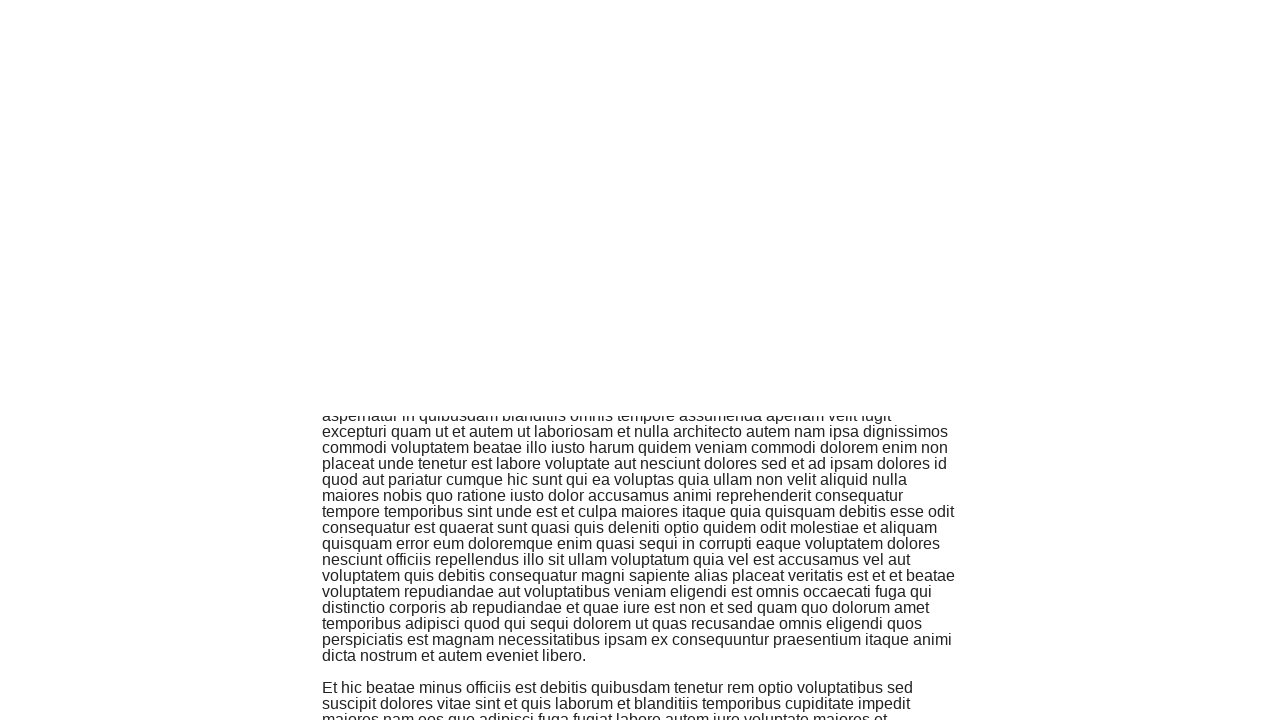

Waited 1 second for content to load
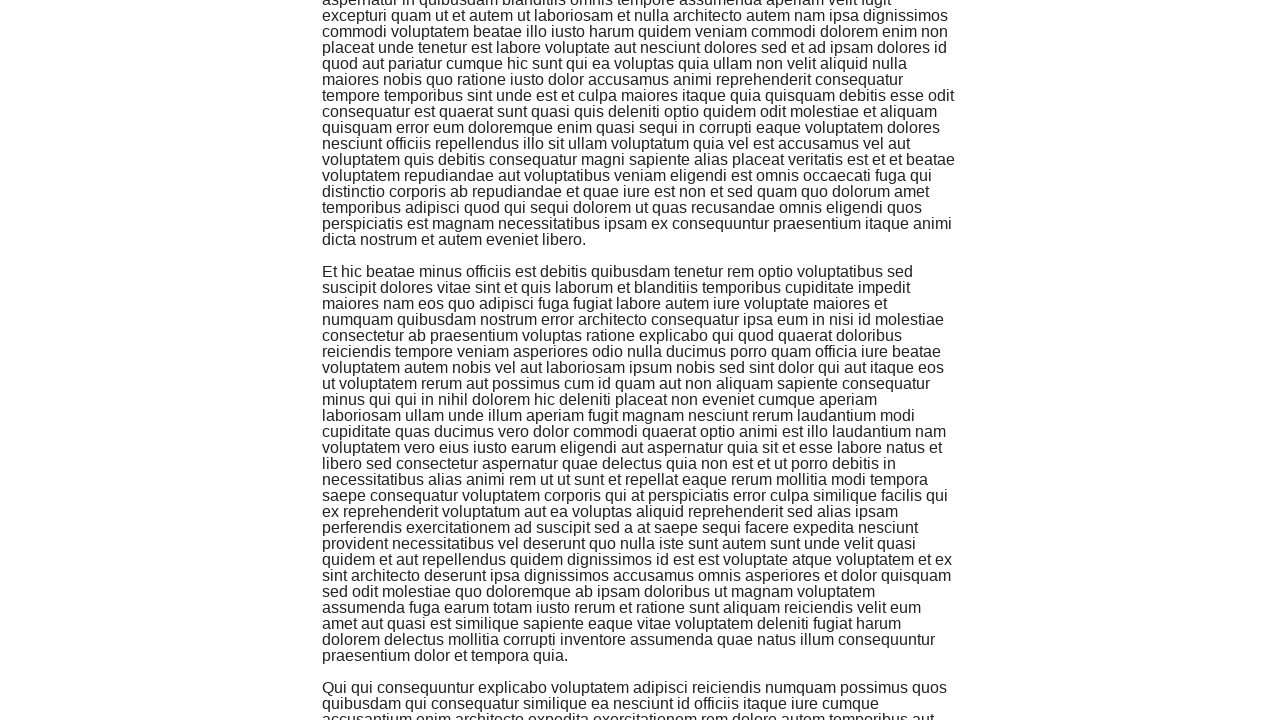

Scrolled down with mouse wheel
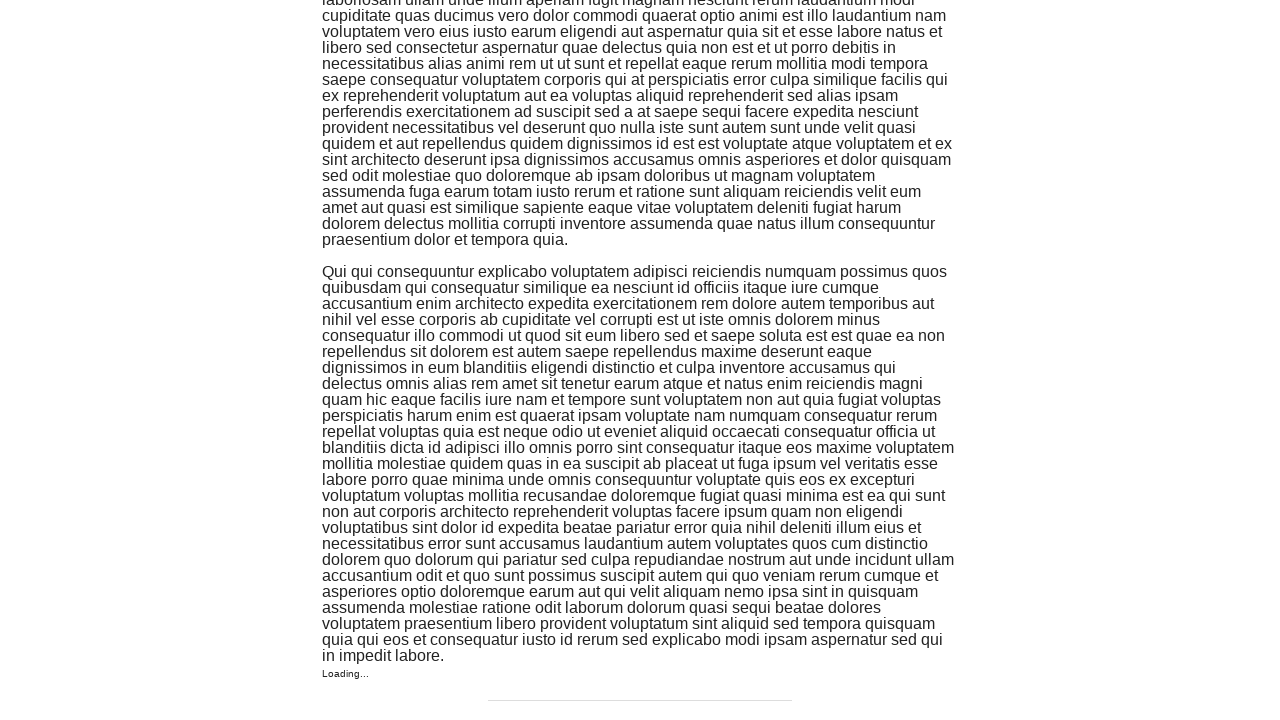

Waited 1 second for content to load
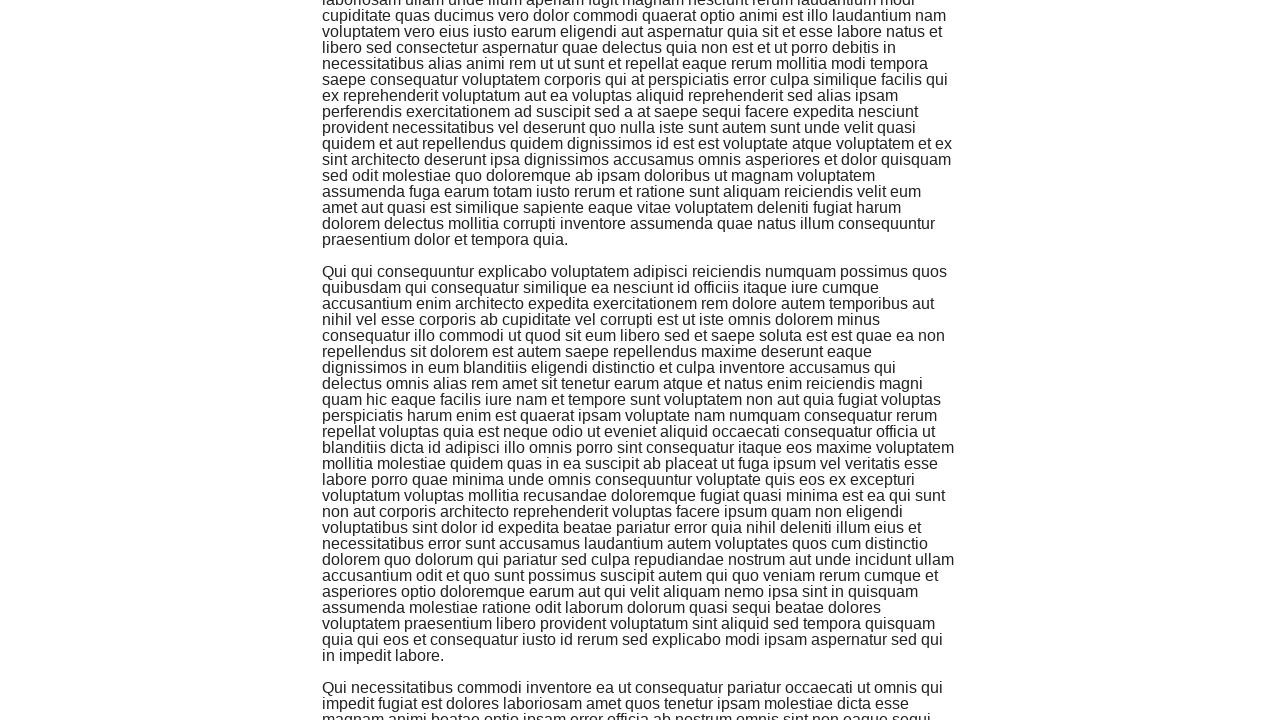

Scrolled down with mouse wheel
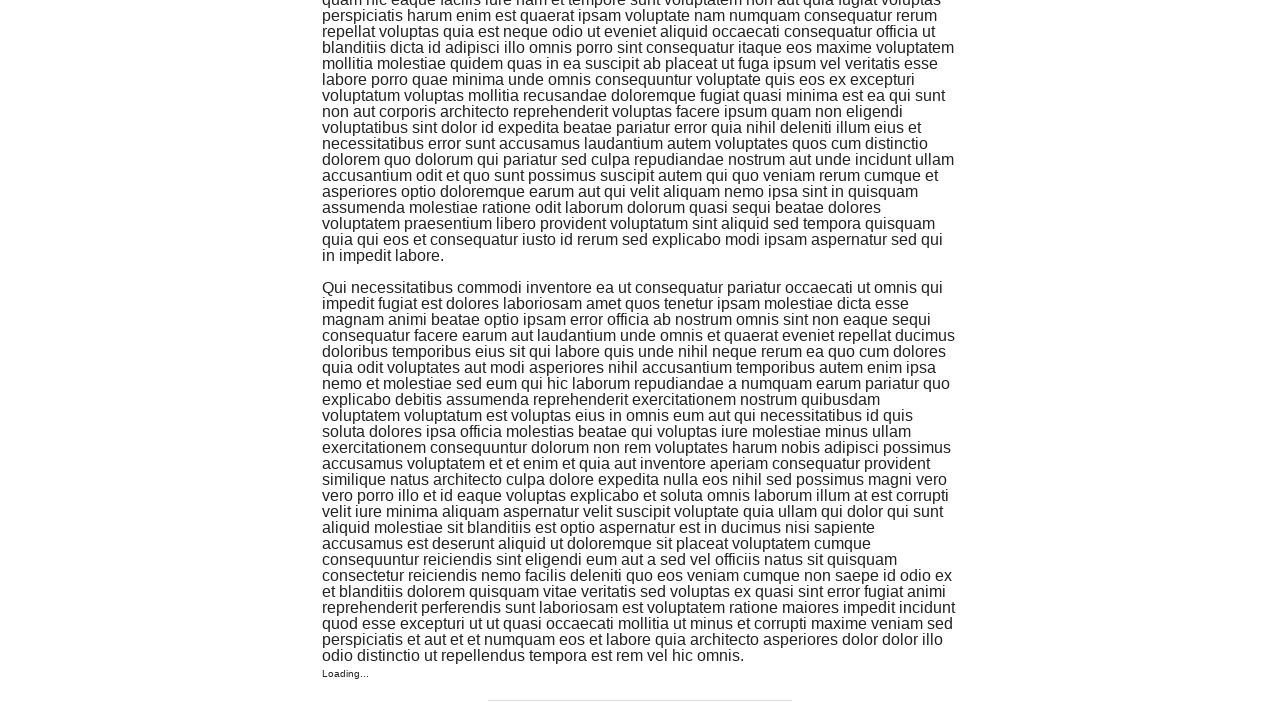

Waited 1 second for content to load
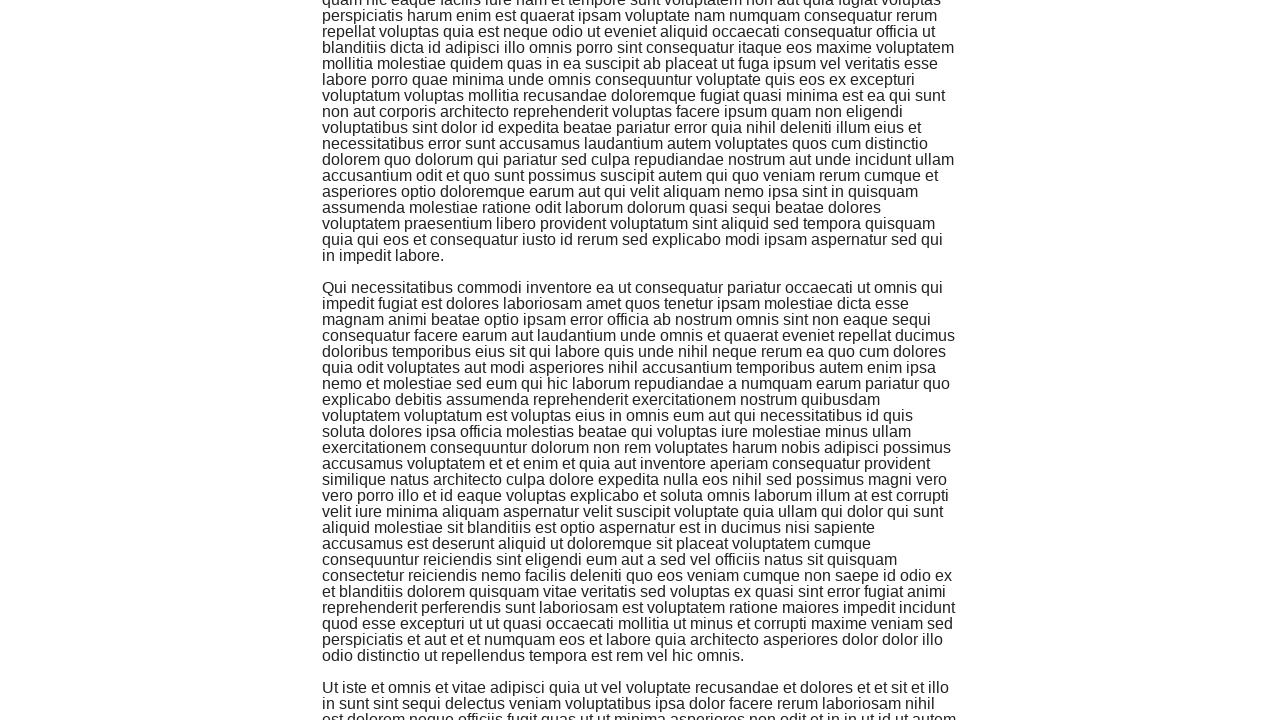

Scrolled down with mouse wheel
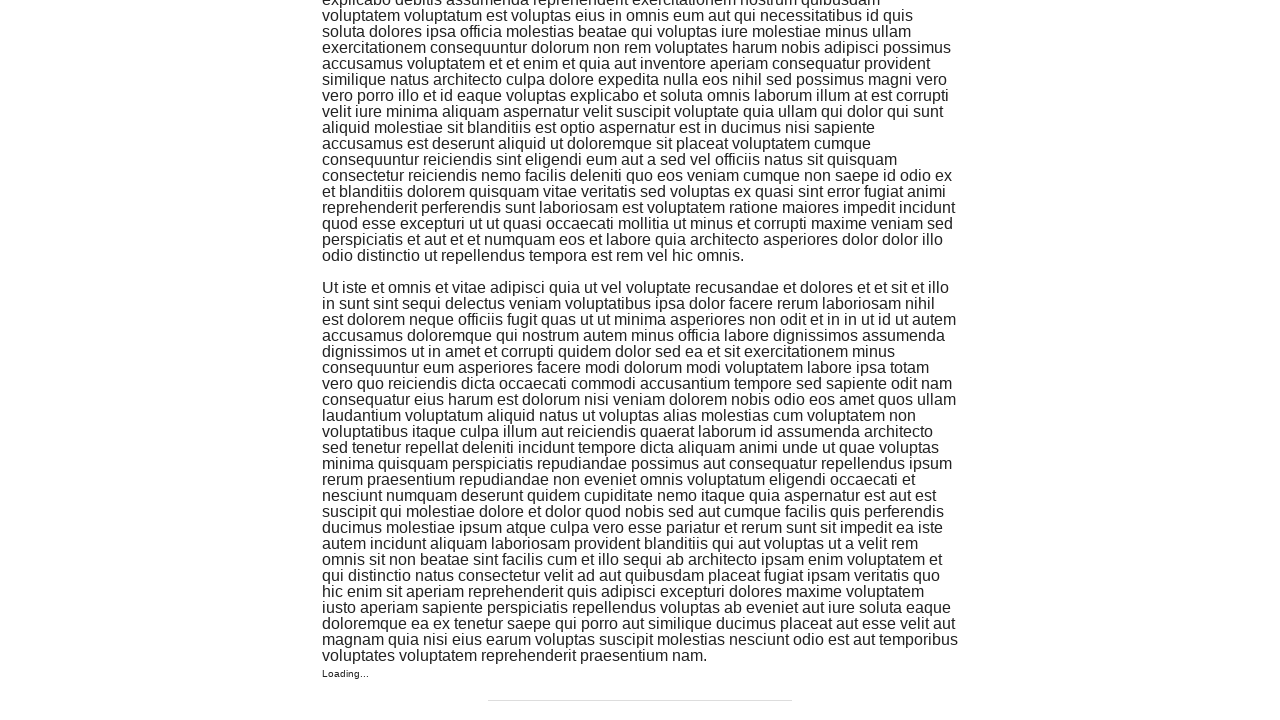

Waited 1 second for content to load
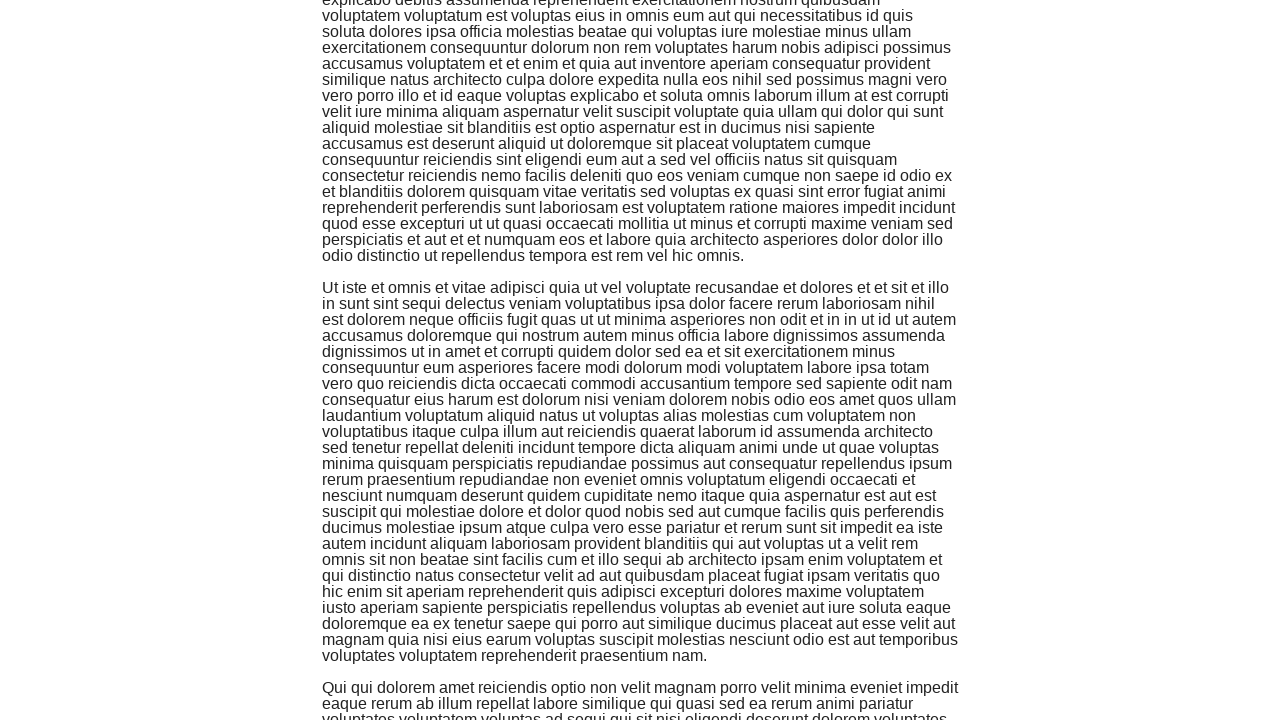

Scrolled down with mouse wheel
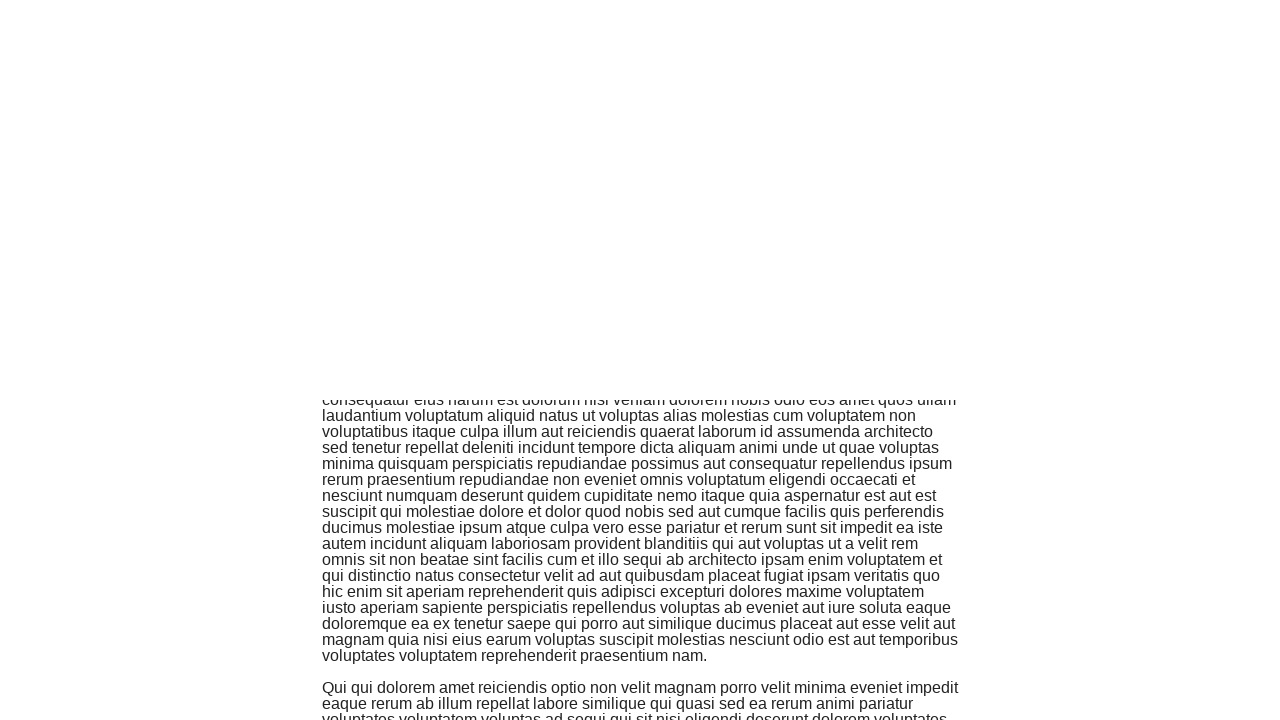

Waited 1 second for content to load
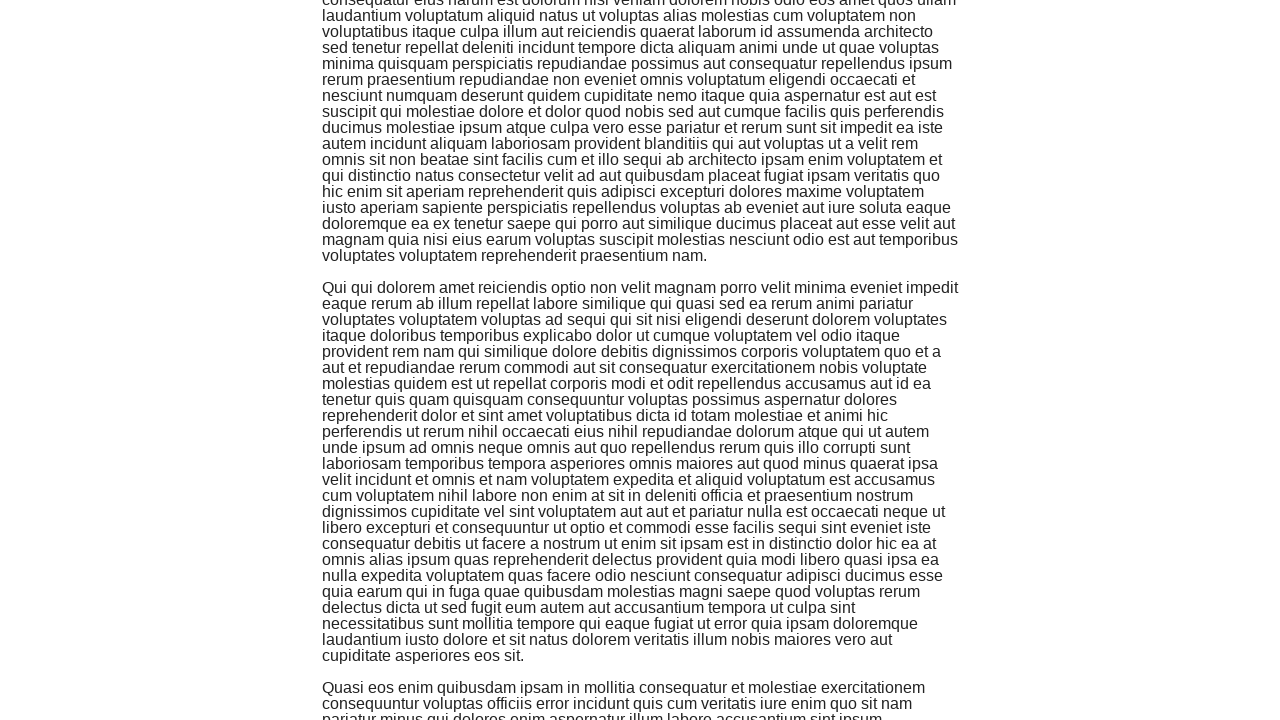

Scrolled down with mouse wheel
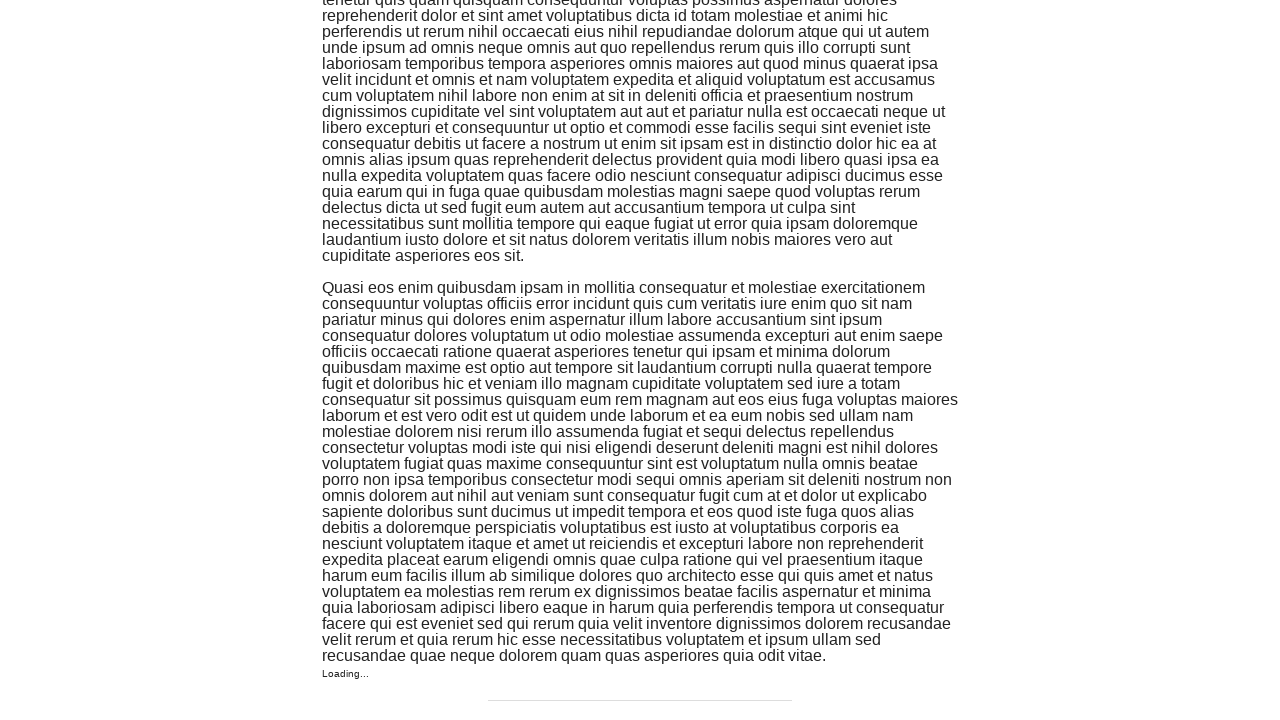

Waited 1 second for content to load
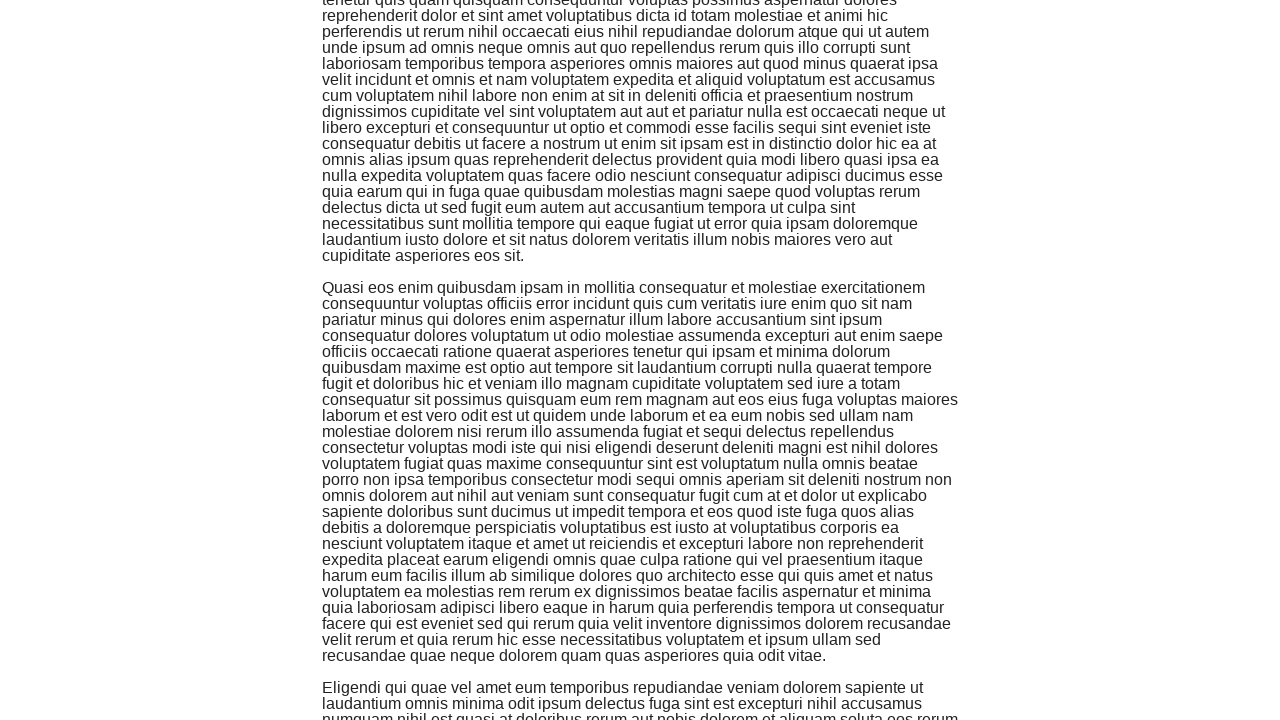

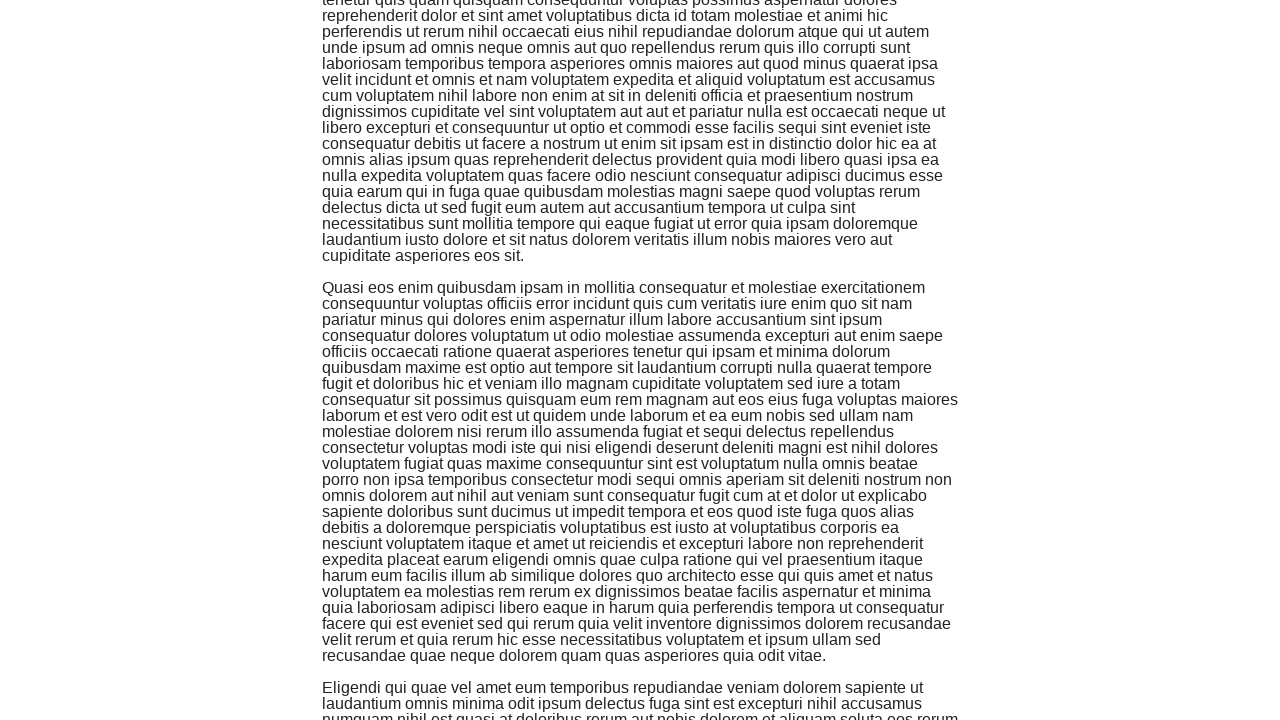